Tests that a value entered into the first input field can be read back correctly

Starting URL: http://juliemr.github.io/protractor-demo/

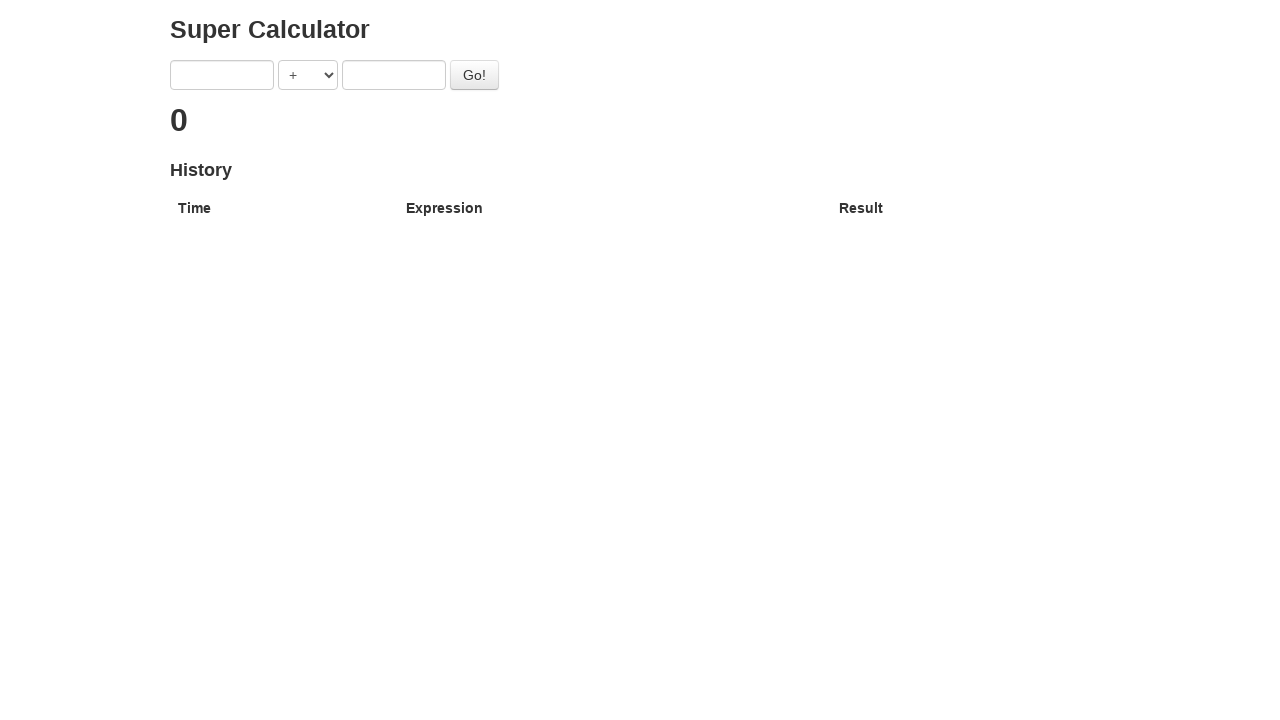

Entered '1' into the first input field on input[ng-model='first']
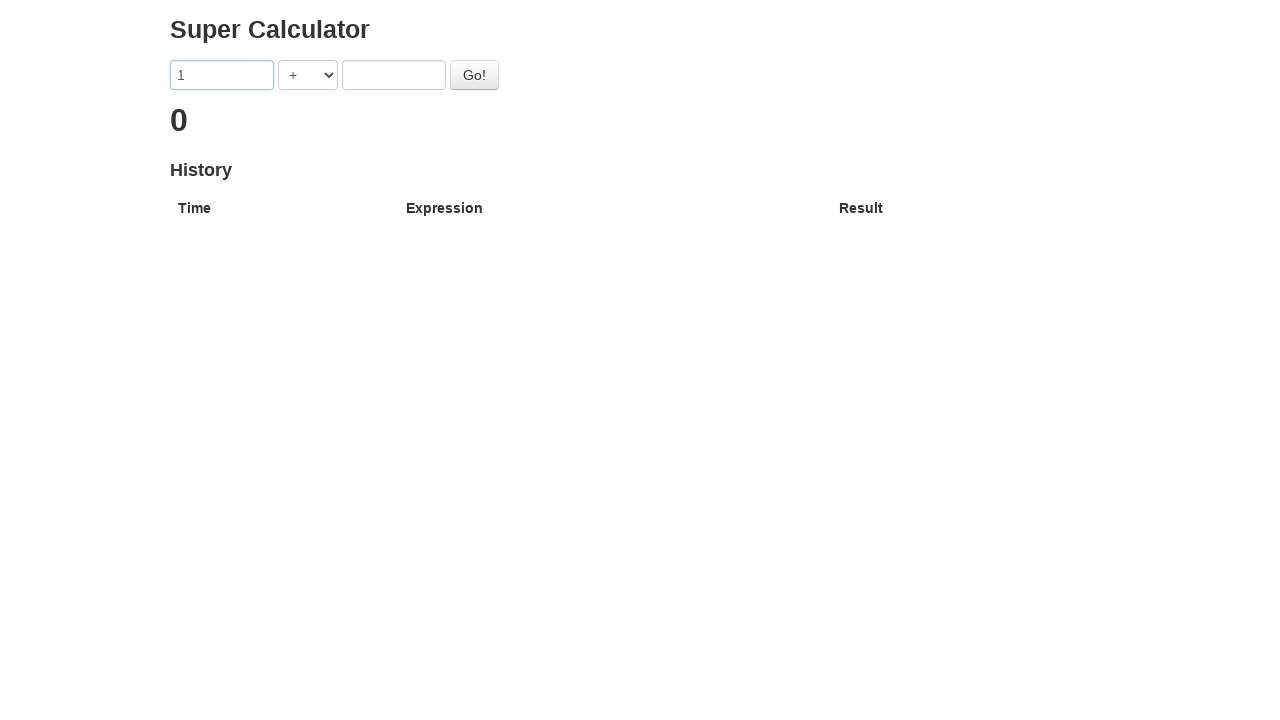

Read value from first input field
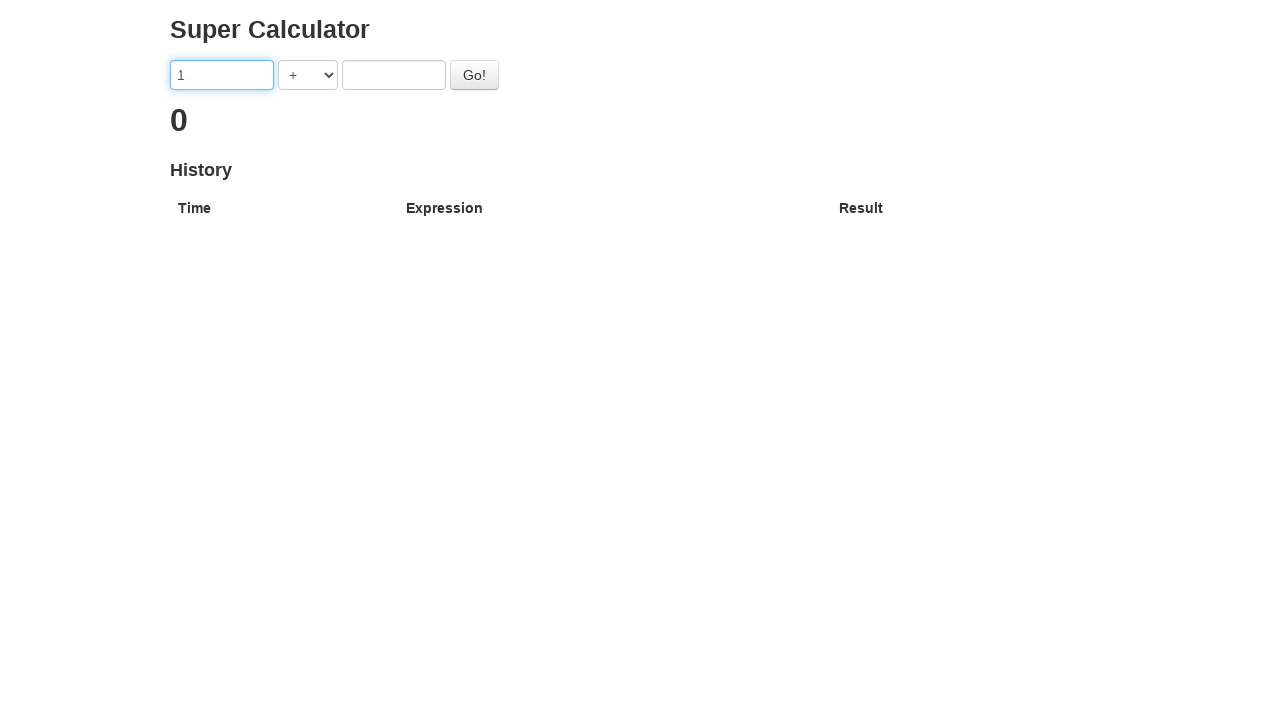

Assertion passed: input value equals '1'
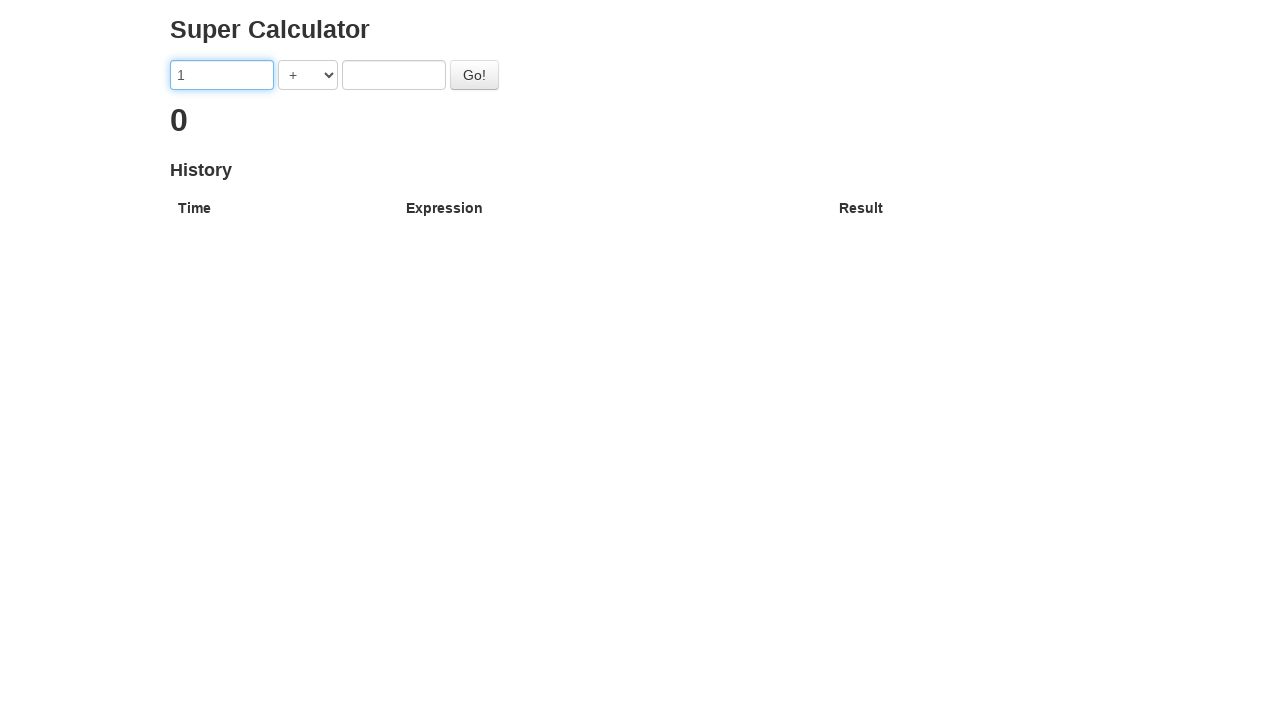

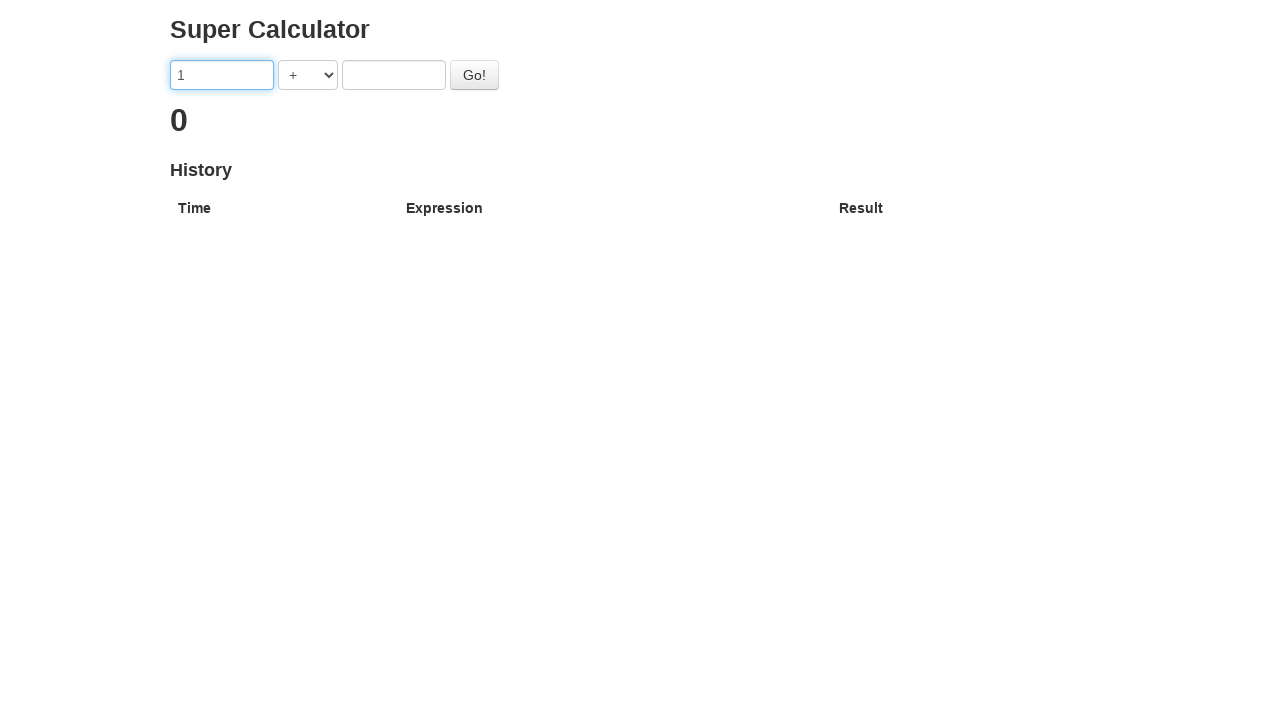